Navigates through legacy CMS pages including library, education, medicine, nursing, and science pages

Starting URL: http://www.flinders.edu.au/library

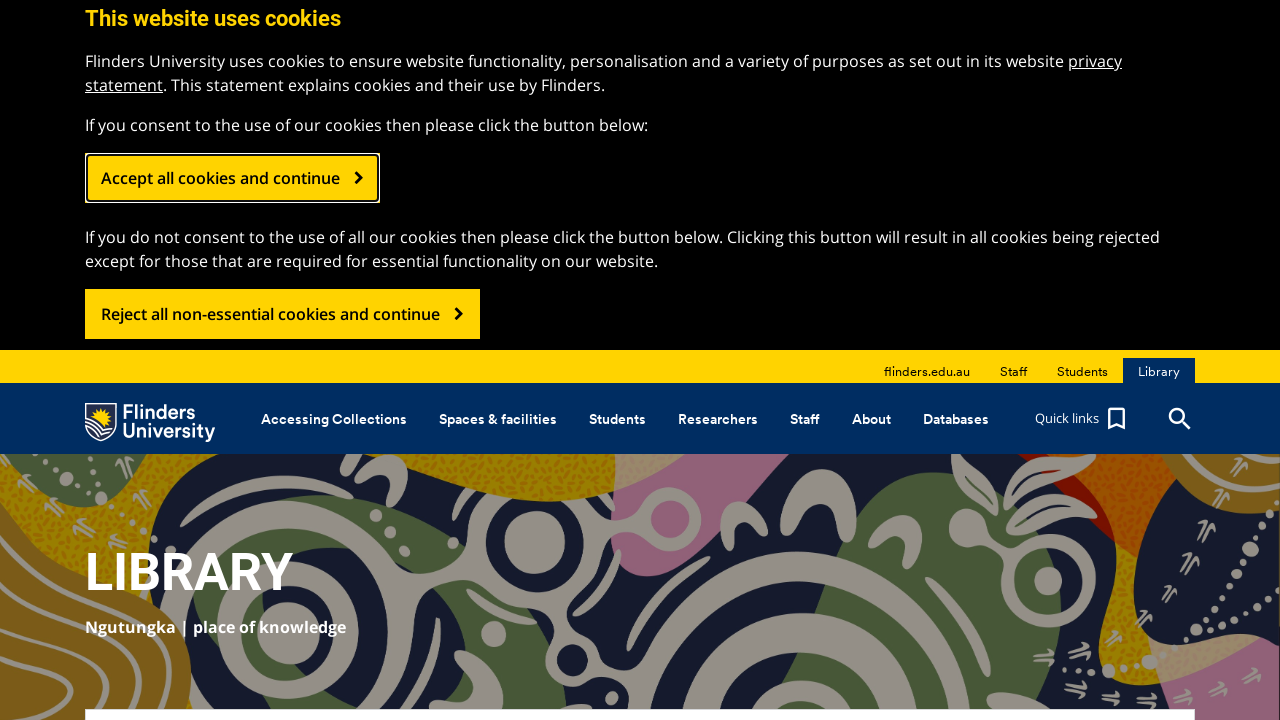

Navigated to Education and Humanities page
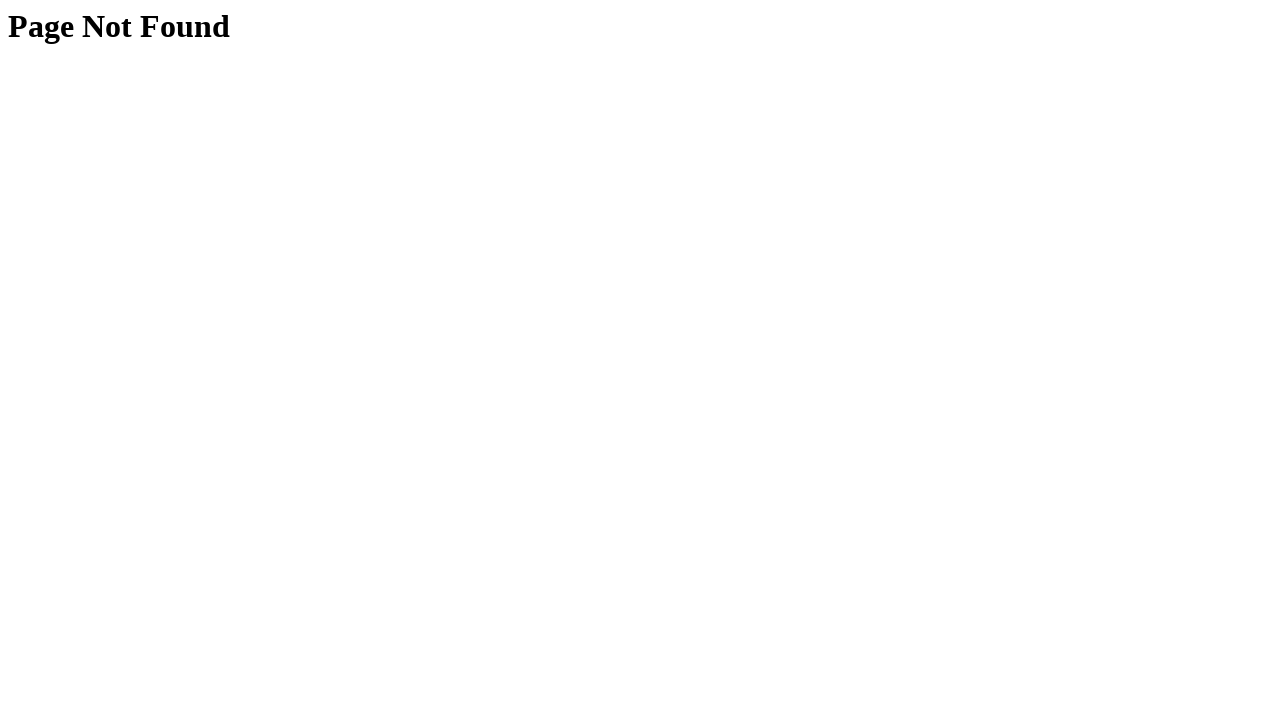

Navigated to Medicine page
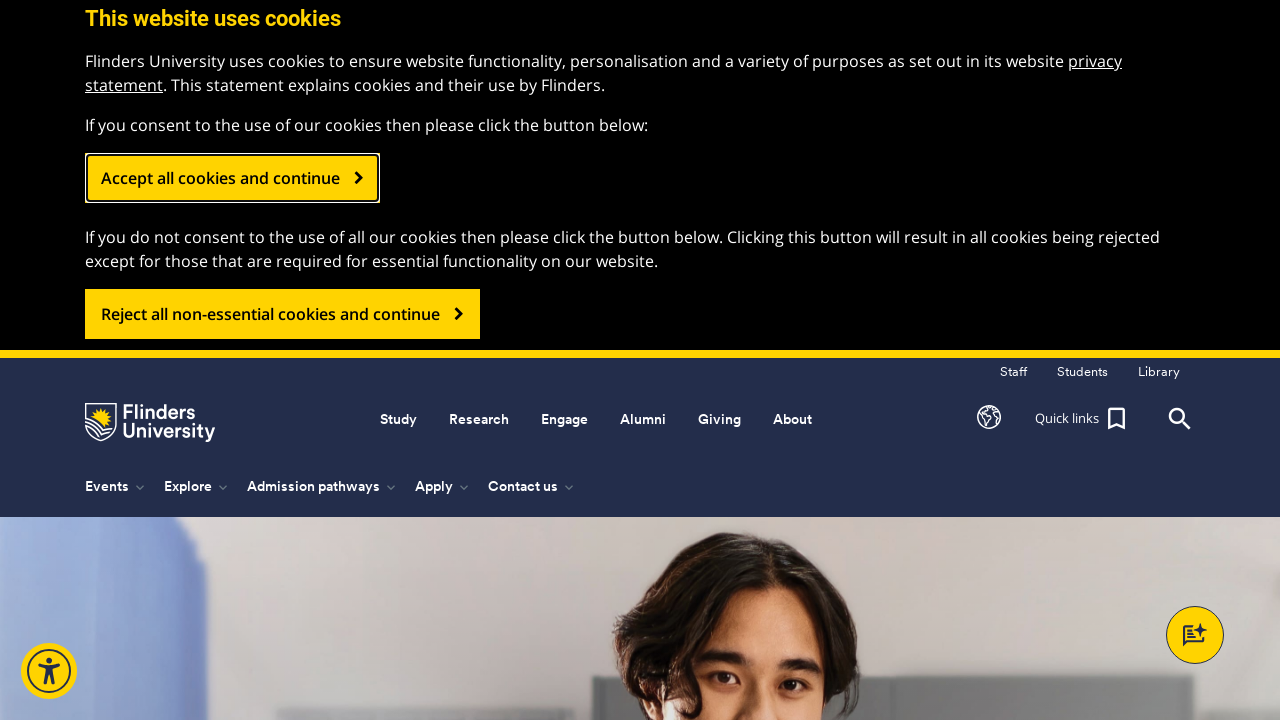

Navigated to Nursing page
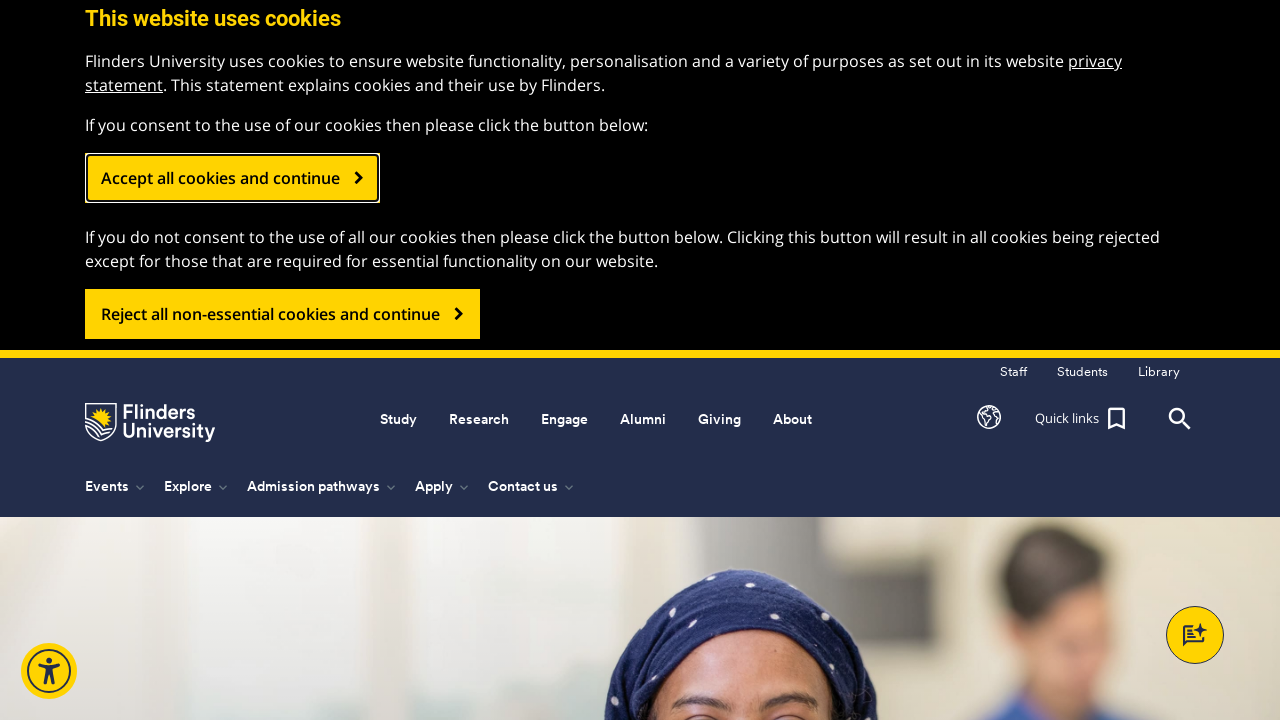

Navigated to School of Health Sciences page
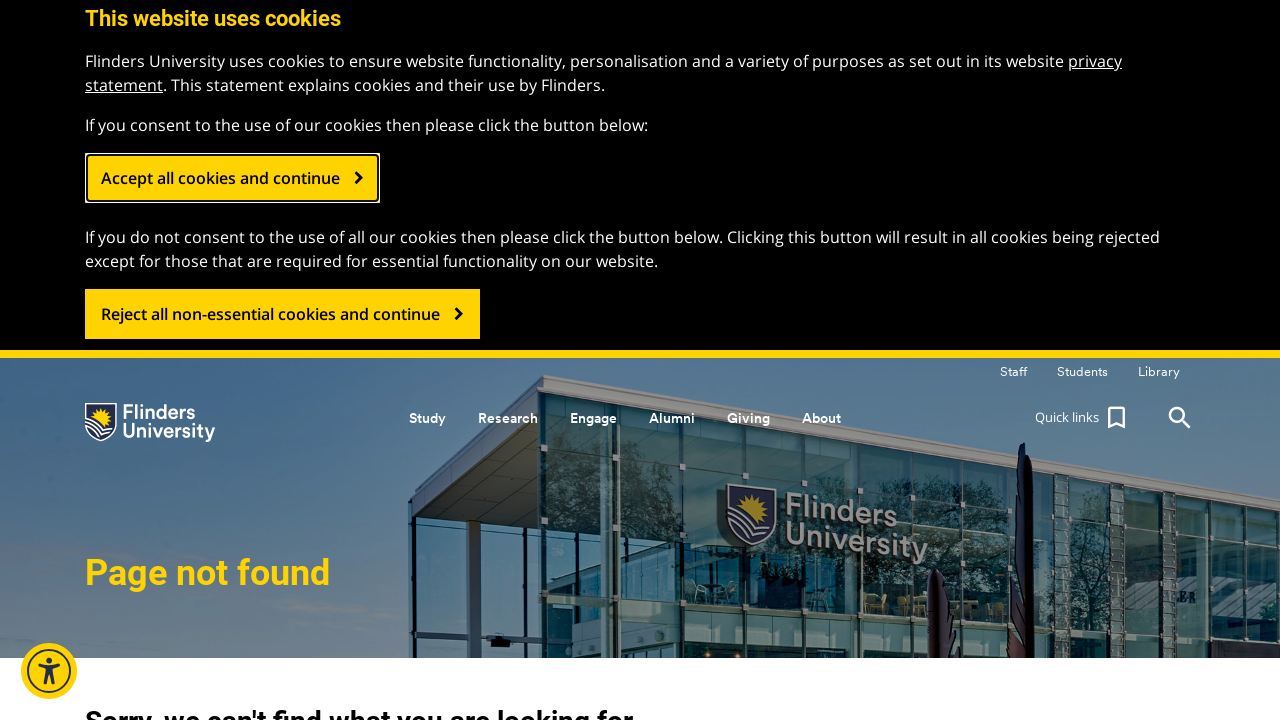

Navigated to School of Biological Sciences page
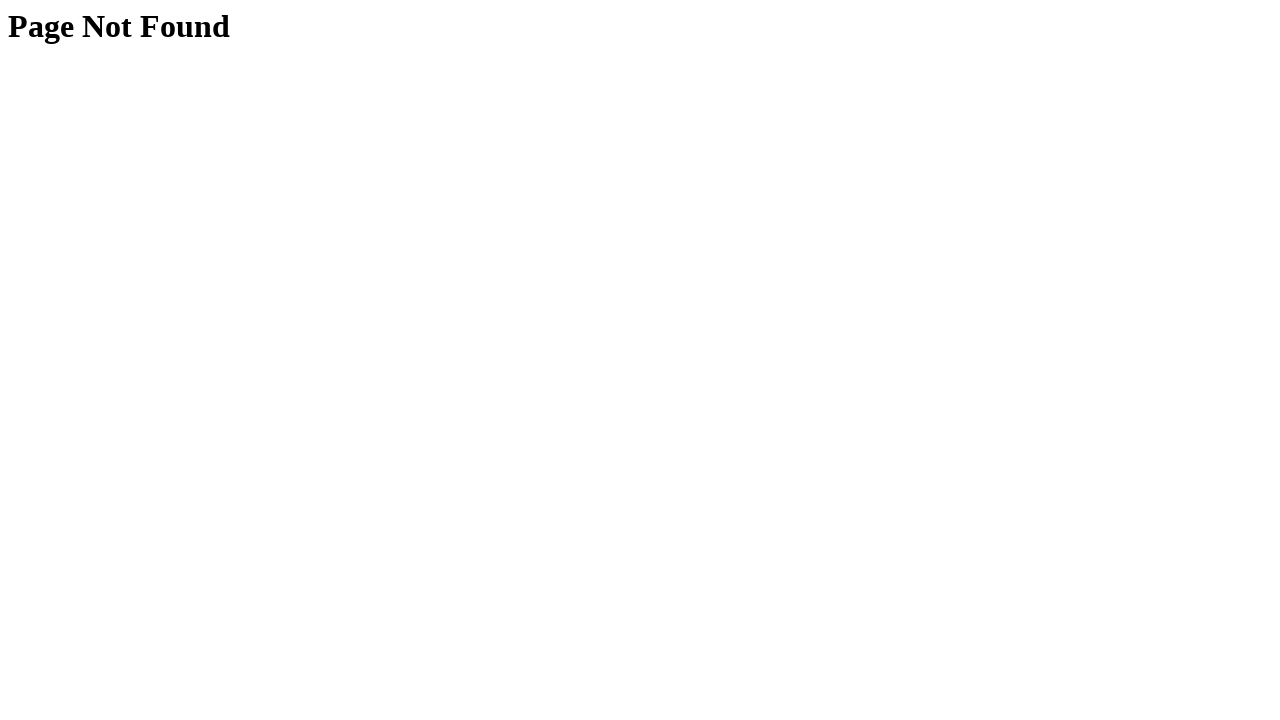

Navigated to Science and Engineering page
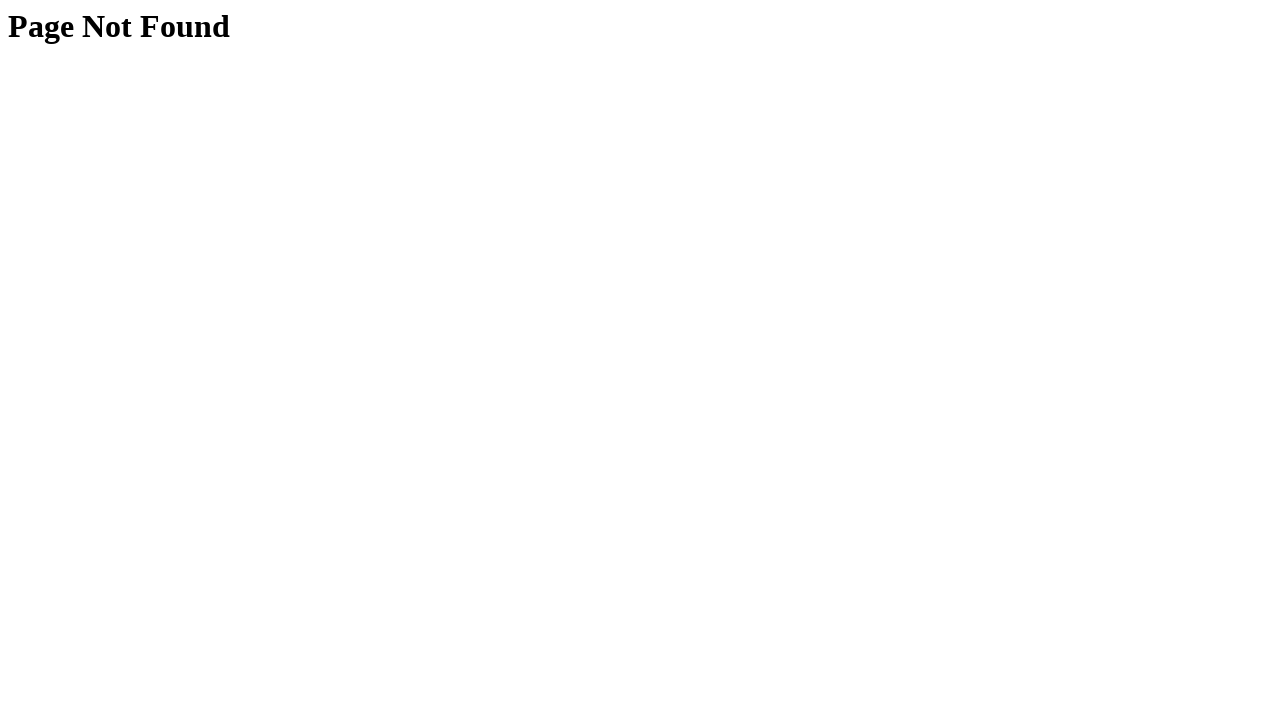

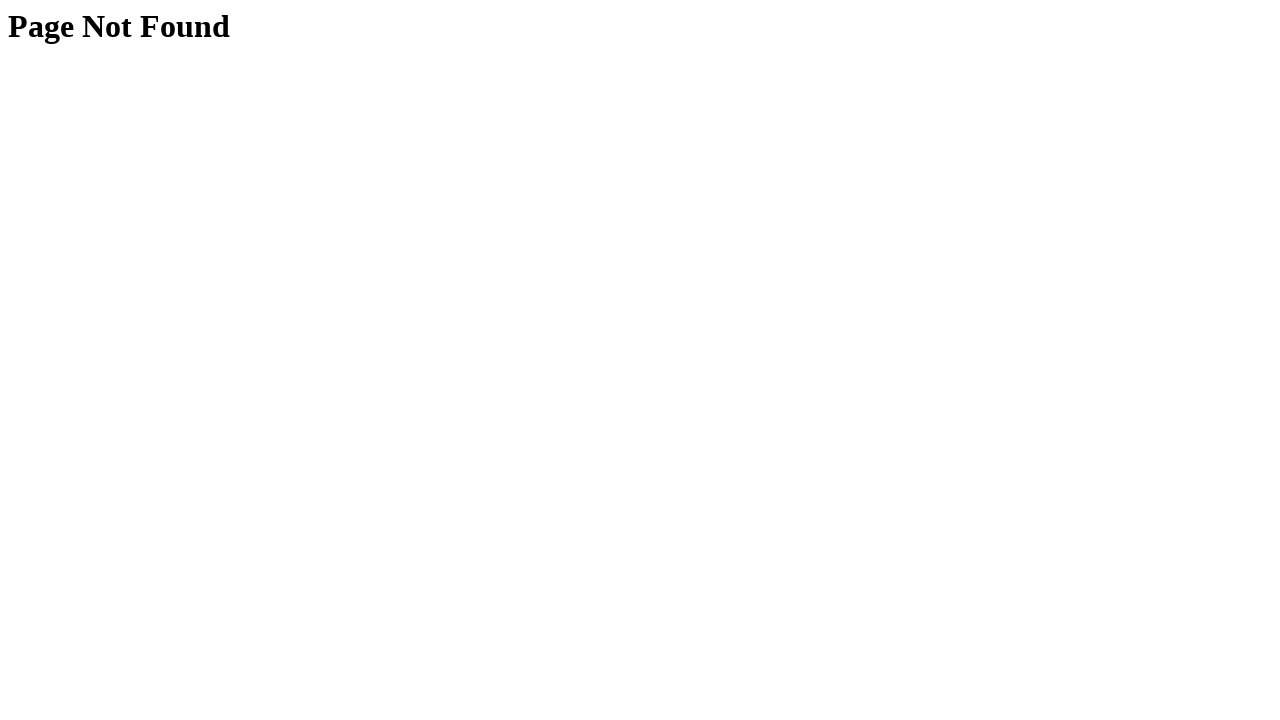